Tests the Select One dropdown by clicking it.wait_for_selector and selecting option 2, then verifying the selection

Starting URL: https://demoqa.com/select-menu

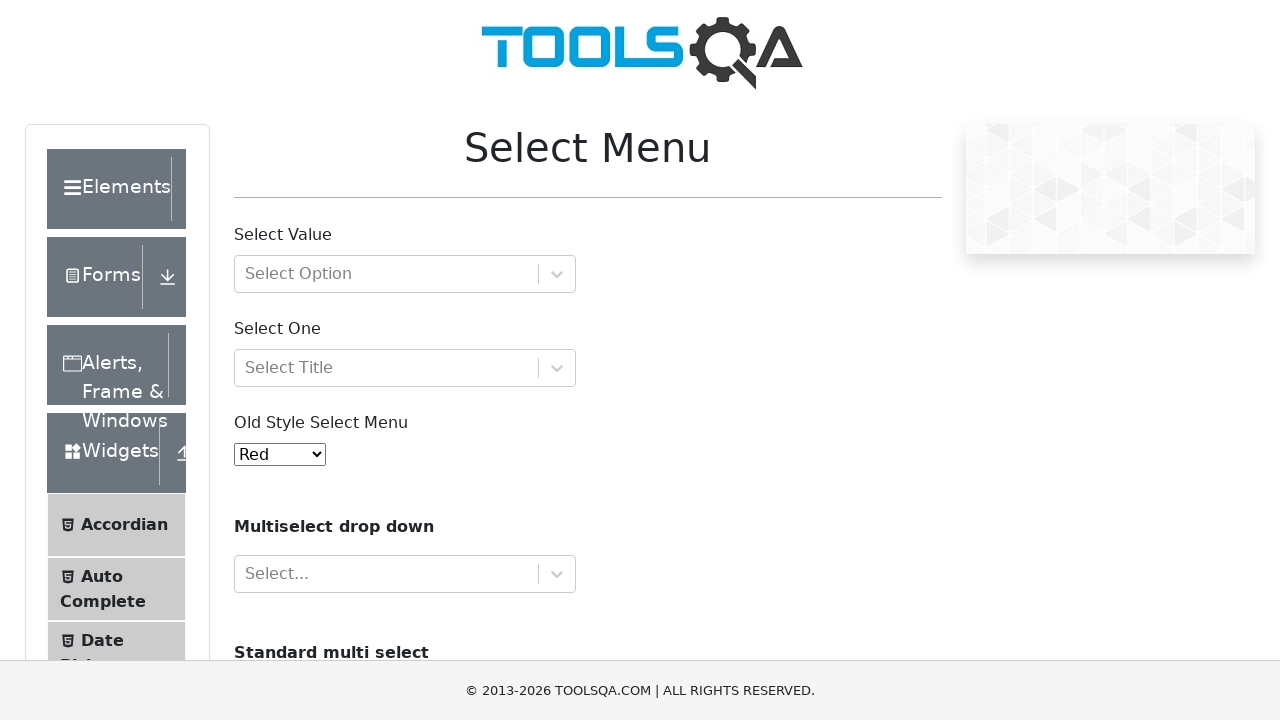

Clicked on the Select One dropdown at (405, 368) on #selectOne
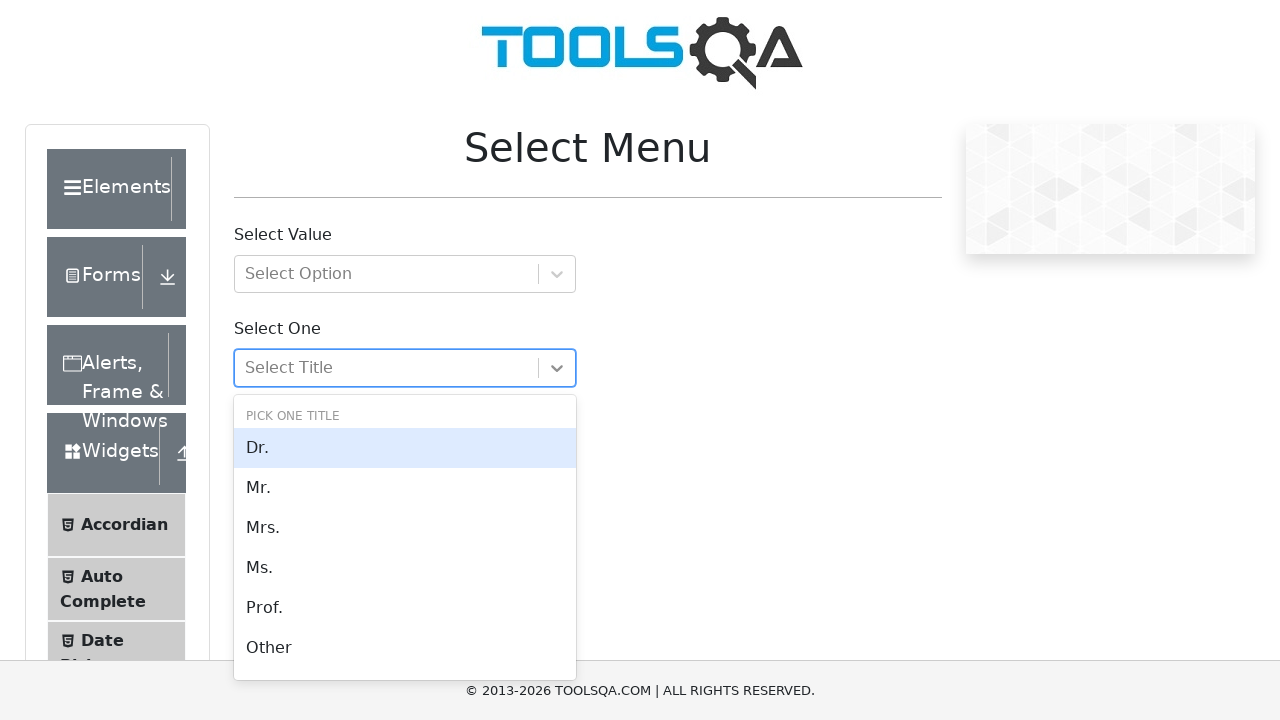

Selected 'Mrs.' option from dropdown at (405, 528) on text=Mrs.
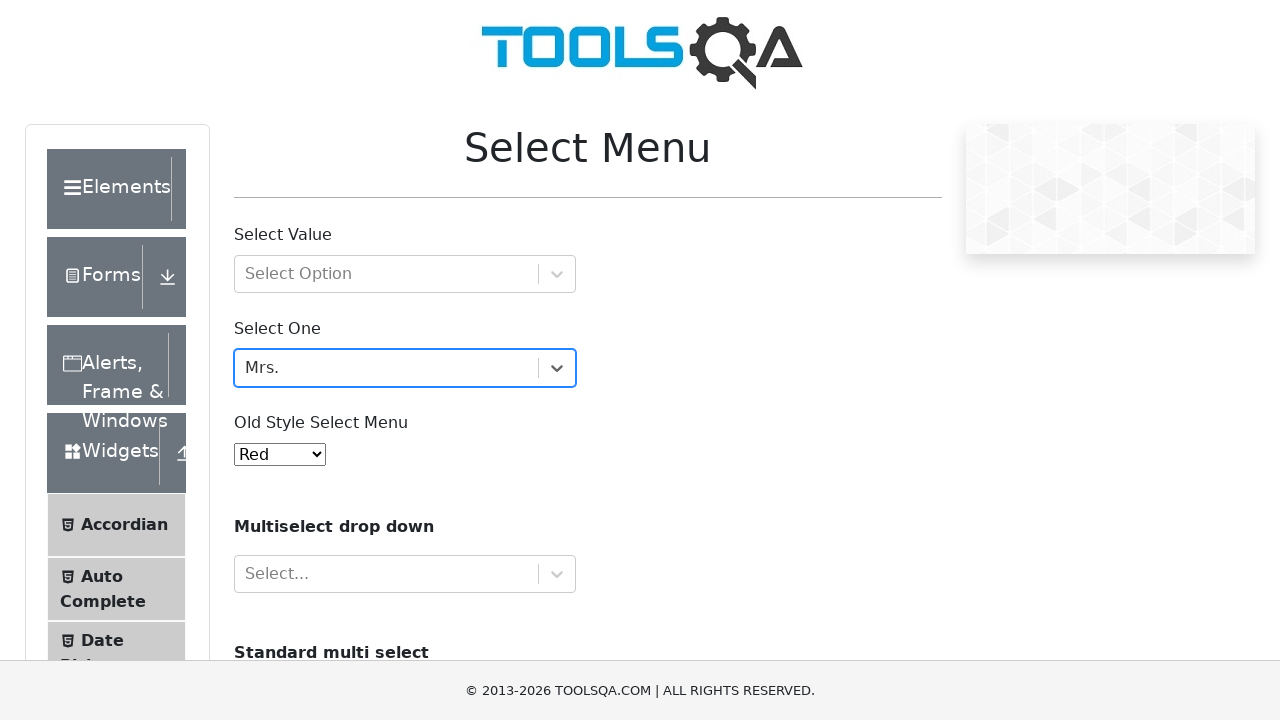

Verified that 'Mrs.' is displayed in the Select One field
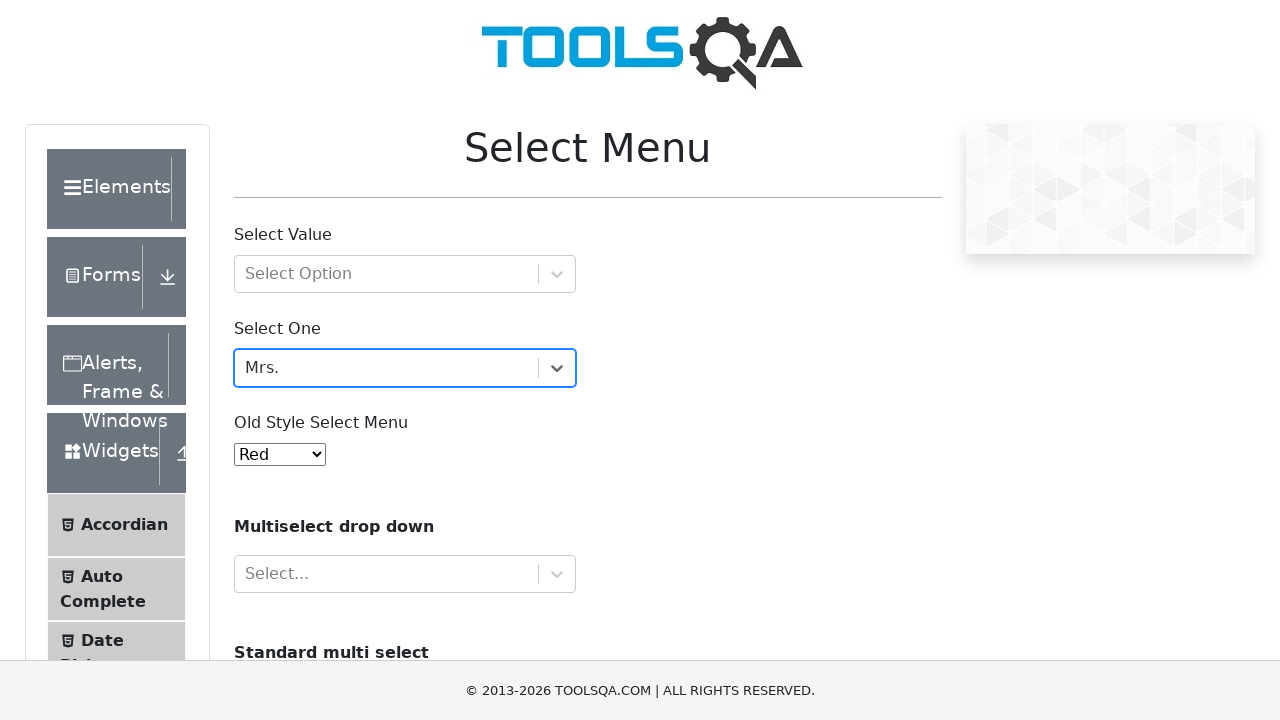

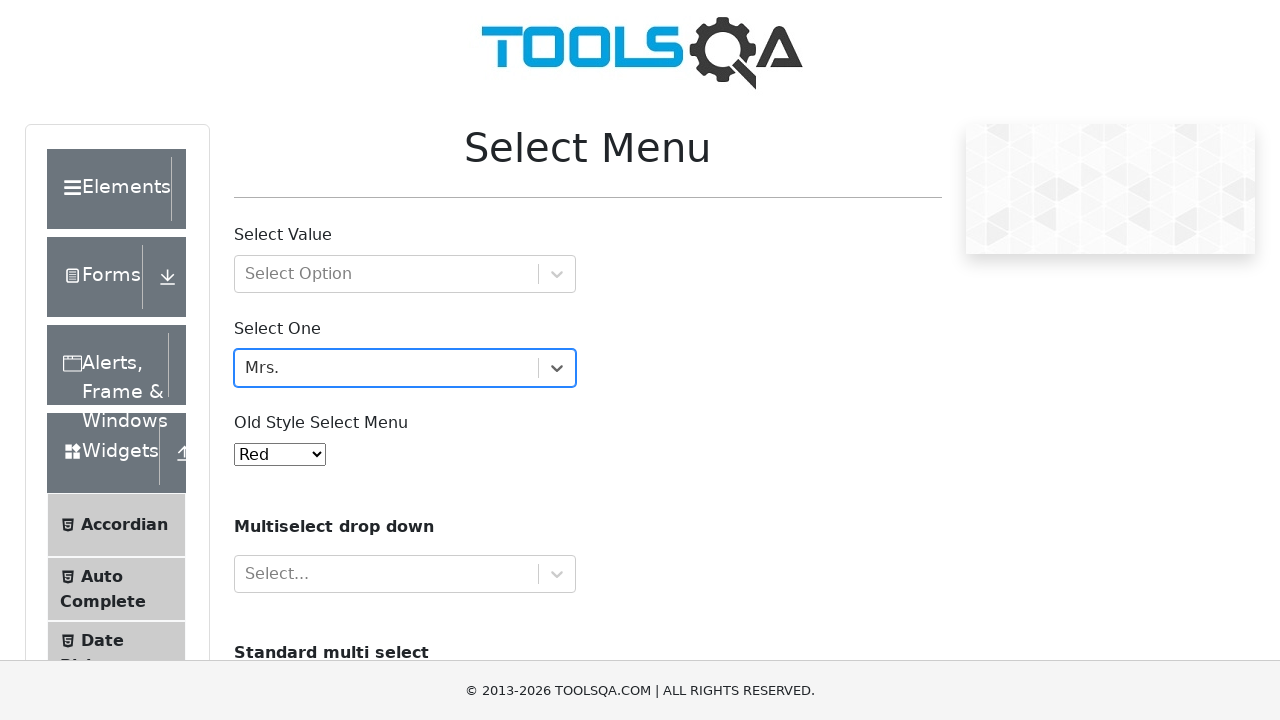